Tests window switching functionality by navigating through menus, opening a new browser window, switching to it, and verifying content on the Selenium website

Starting URL: https://demo.automationtesting.in/Index.html

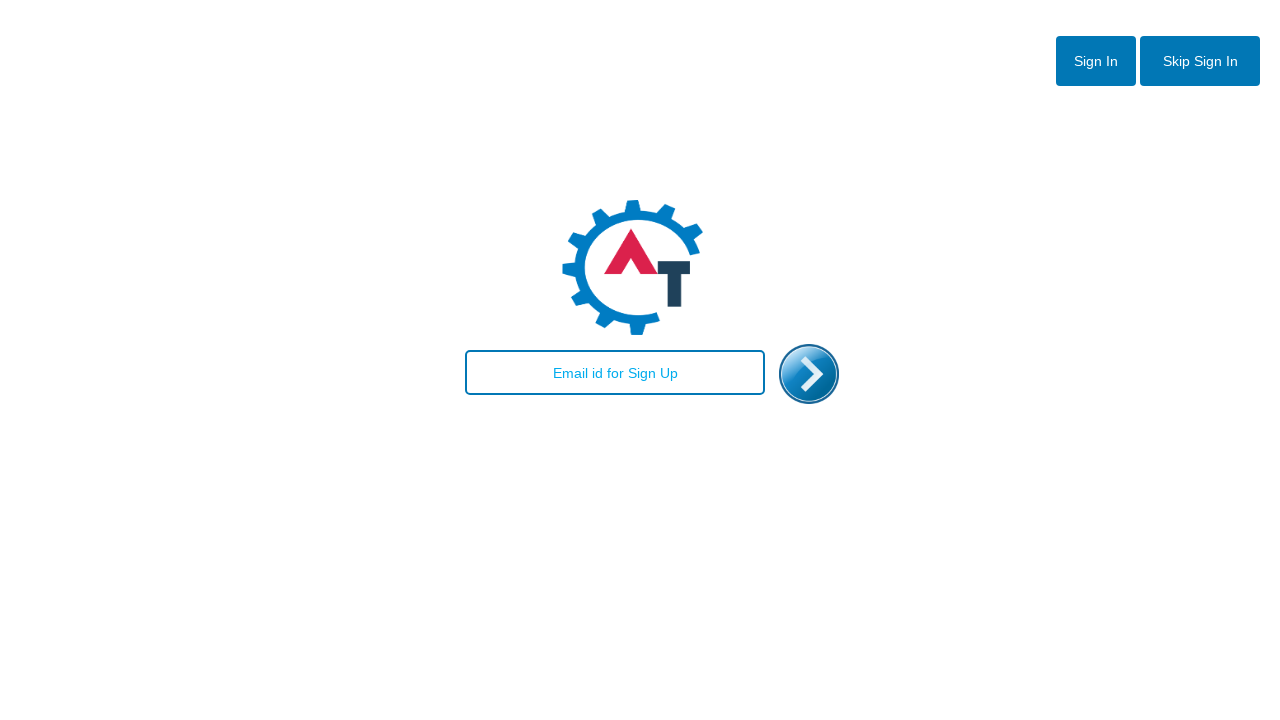

Clicked on enter image/button at (809, 374) on #enterimg
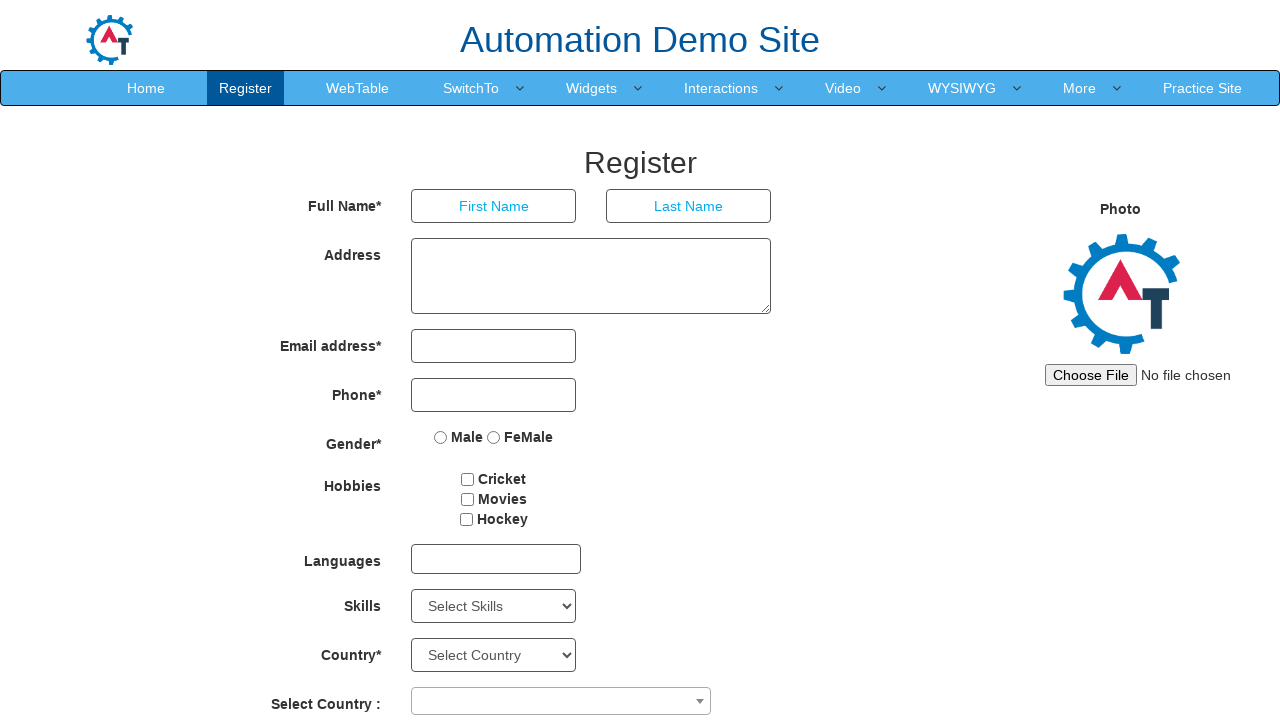

Clicked on SwitchTo menu item at (471, 88) on xpath=//a[text()='SwitchTo']
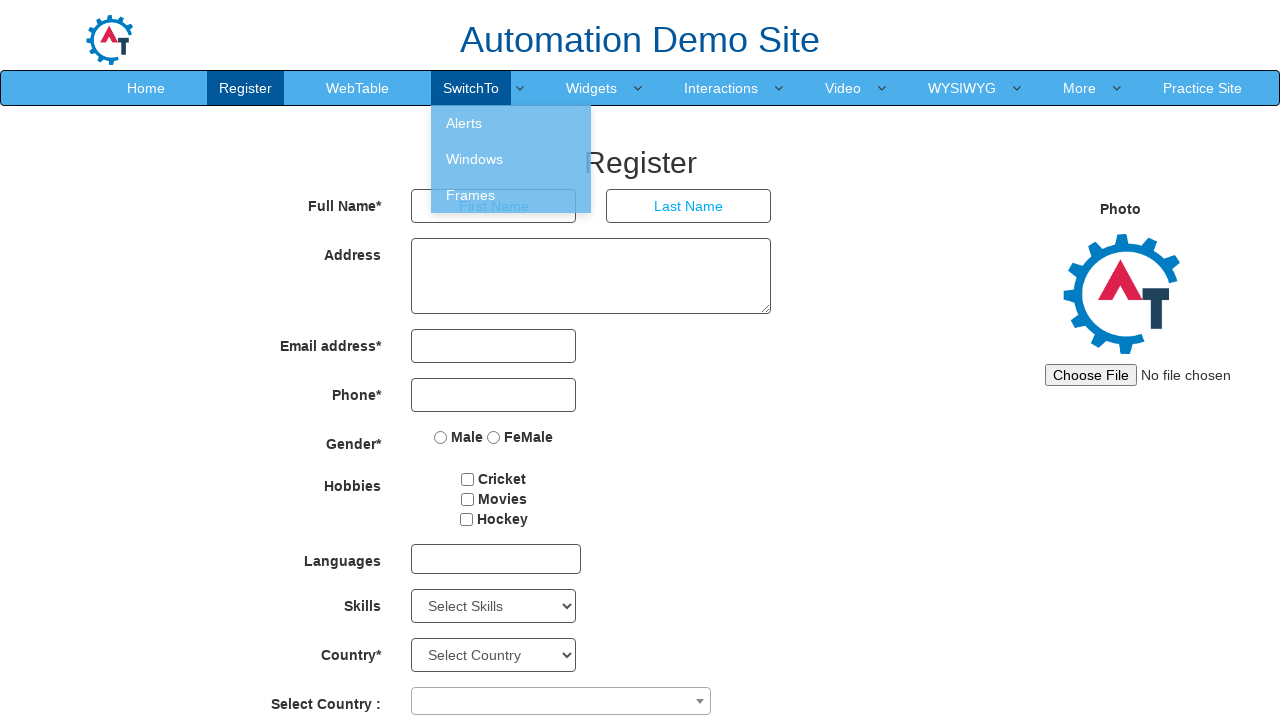

Clicked on Windows submenu at (511, 159) on xpath=//a[text()='Windows']
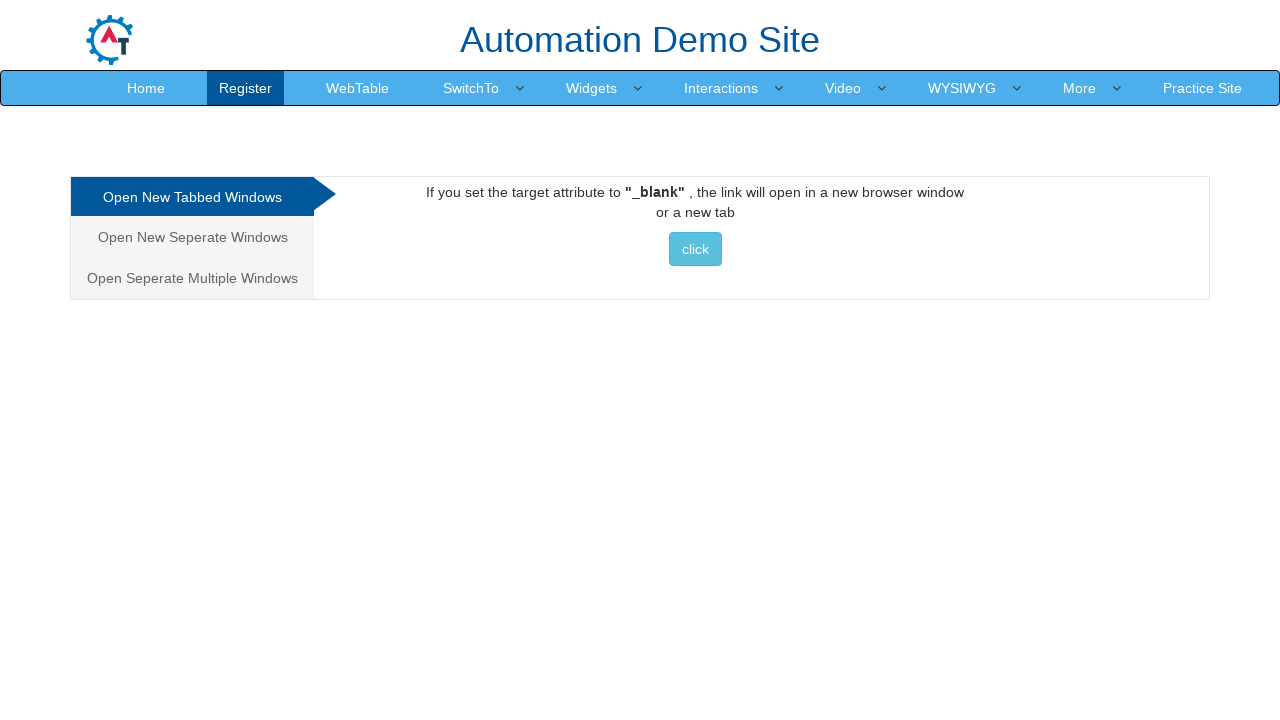

Clicked on Open New Seperate Windows option at (192, 237) on xpath=//a[text()='Open New Seperate Windows']
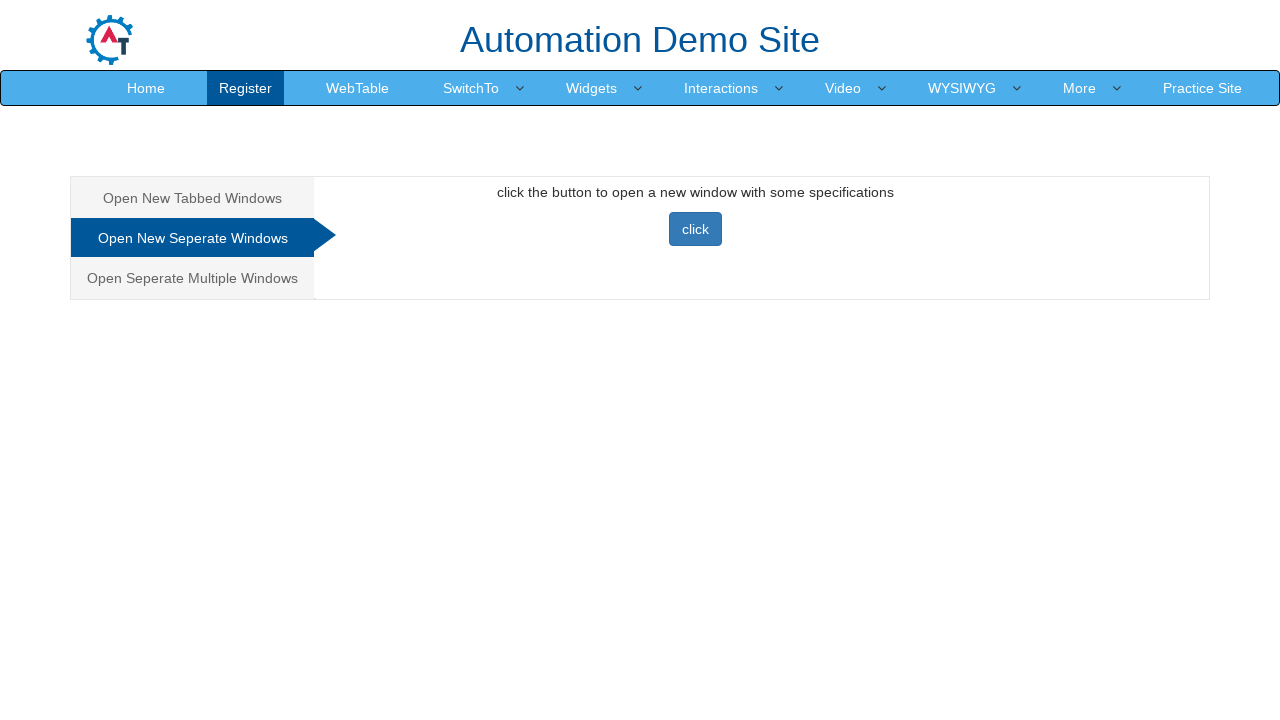

Clicked button to open new window at (695, 229) on xpath=//button[text()='click']
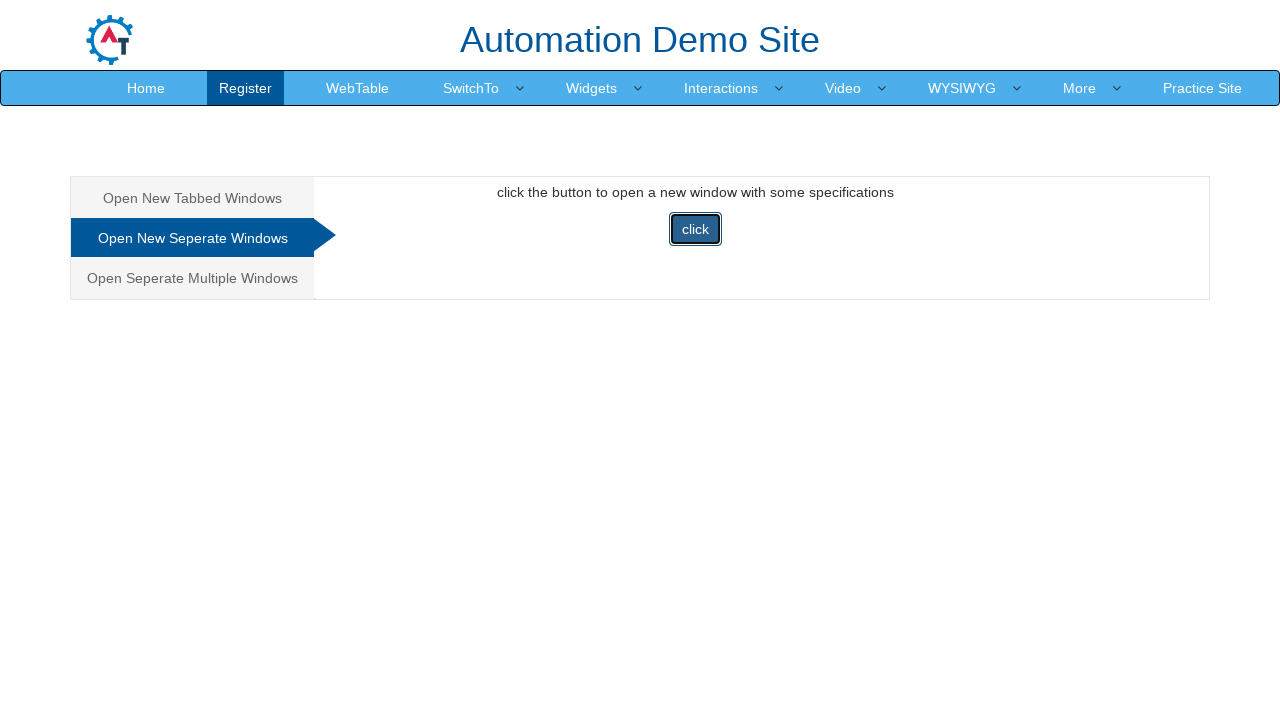

Switched to new window/tab
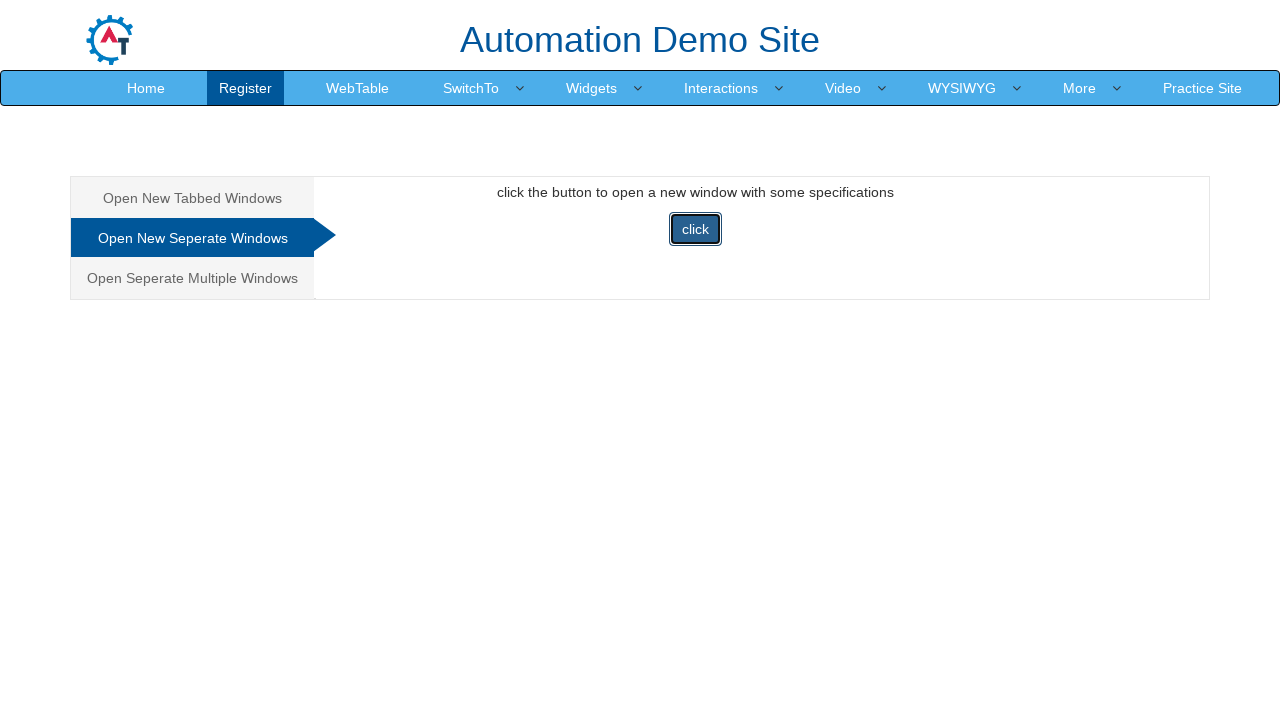

Verified Selenium heading is present on new page
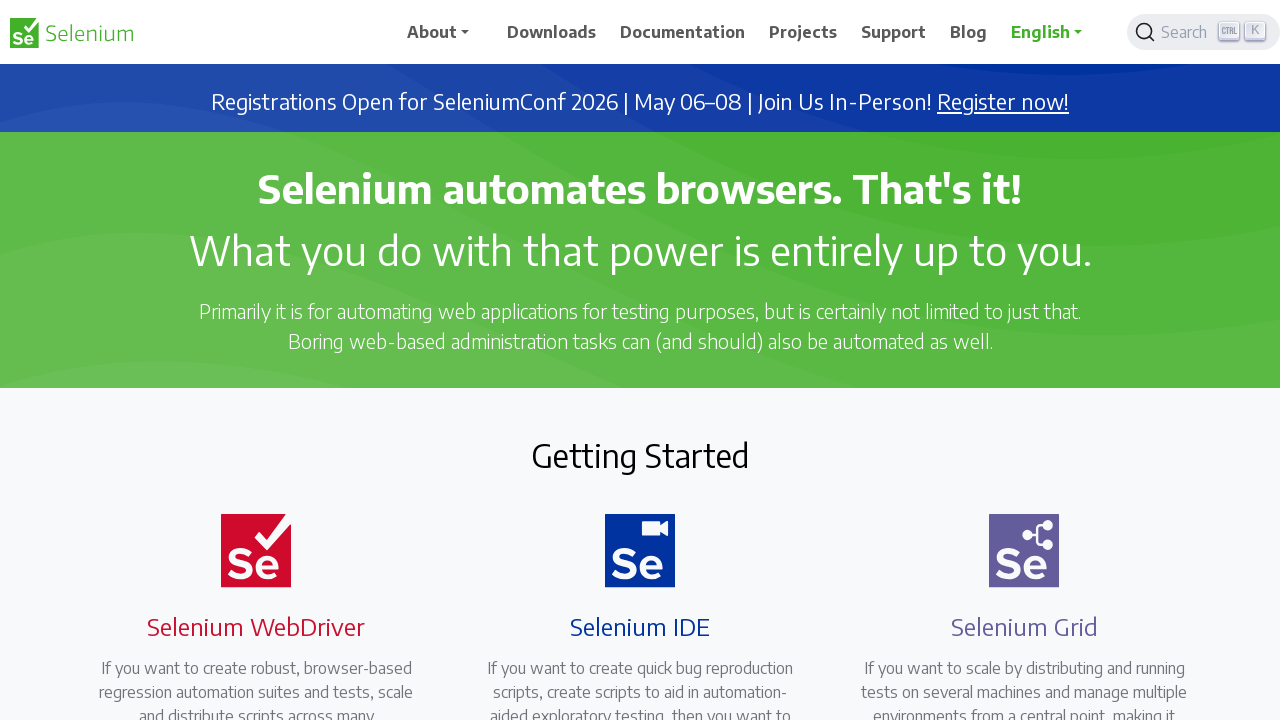

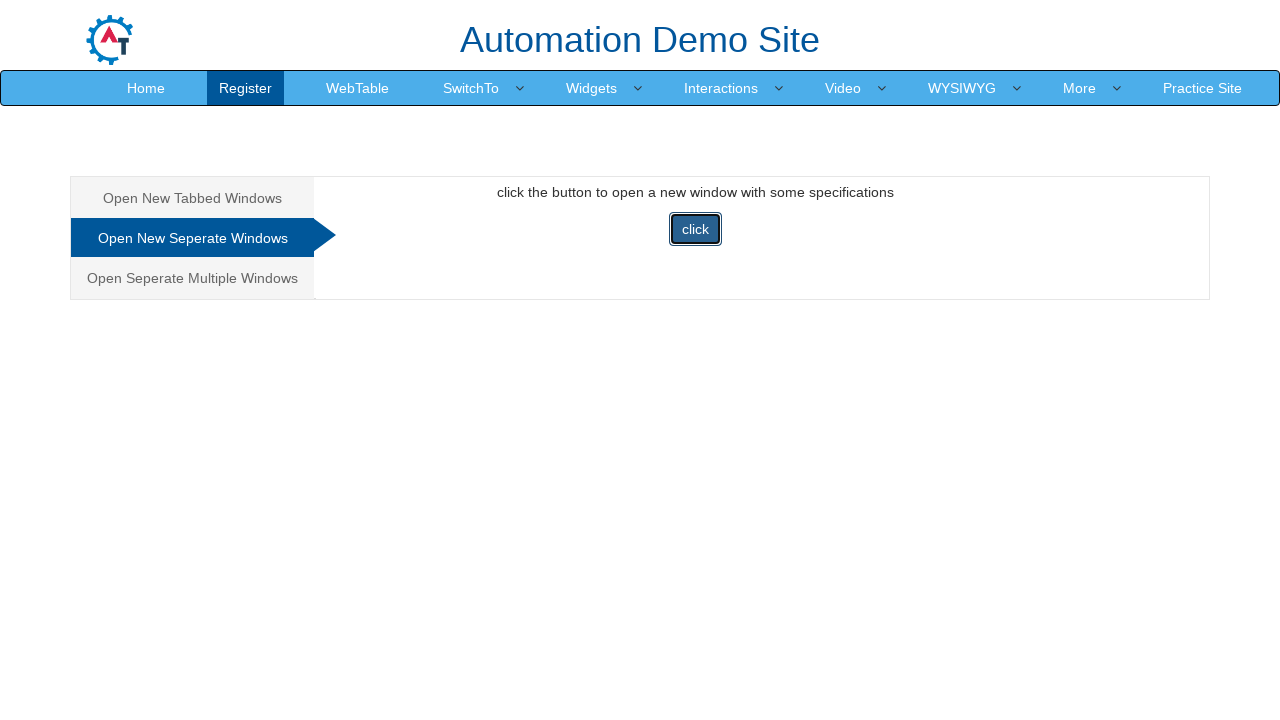